Navigates to the login page by clicking on the user icon

Starting URL: https://petstore.com/

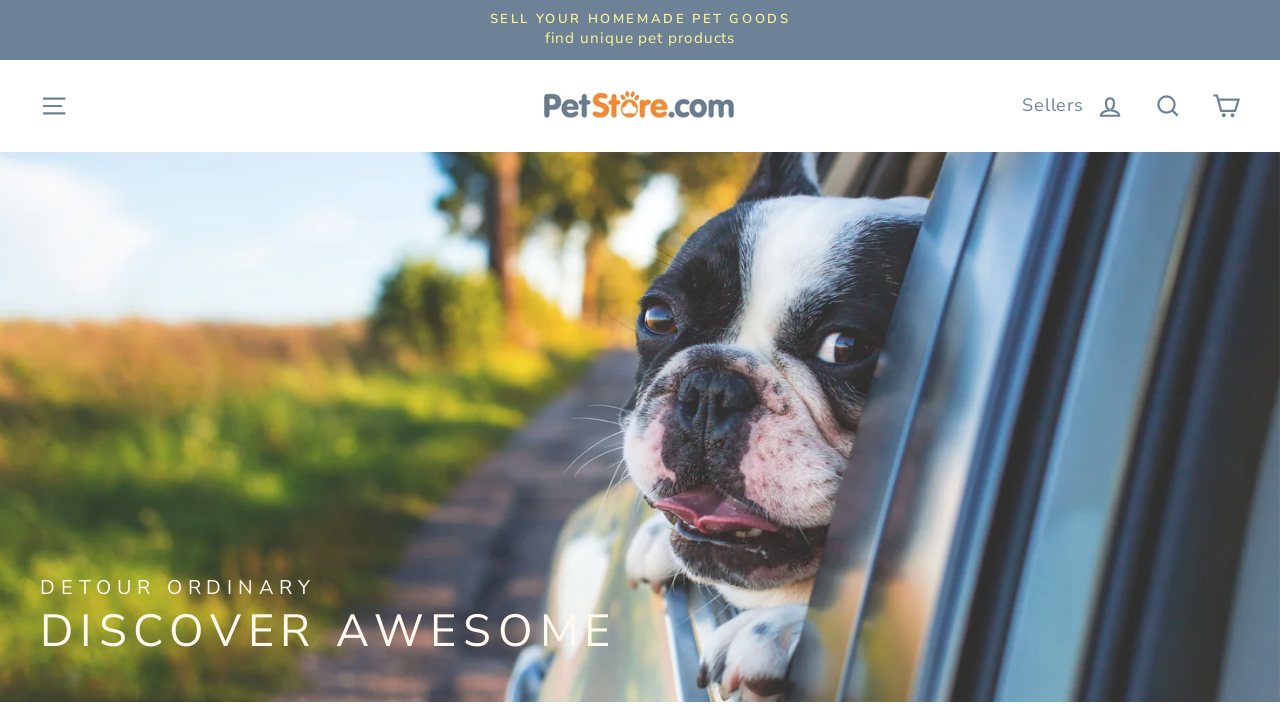

Navigated to petstore home page
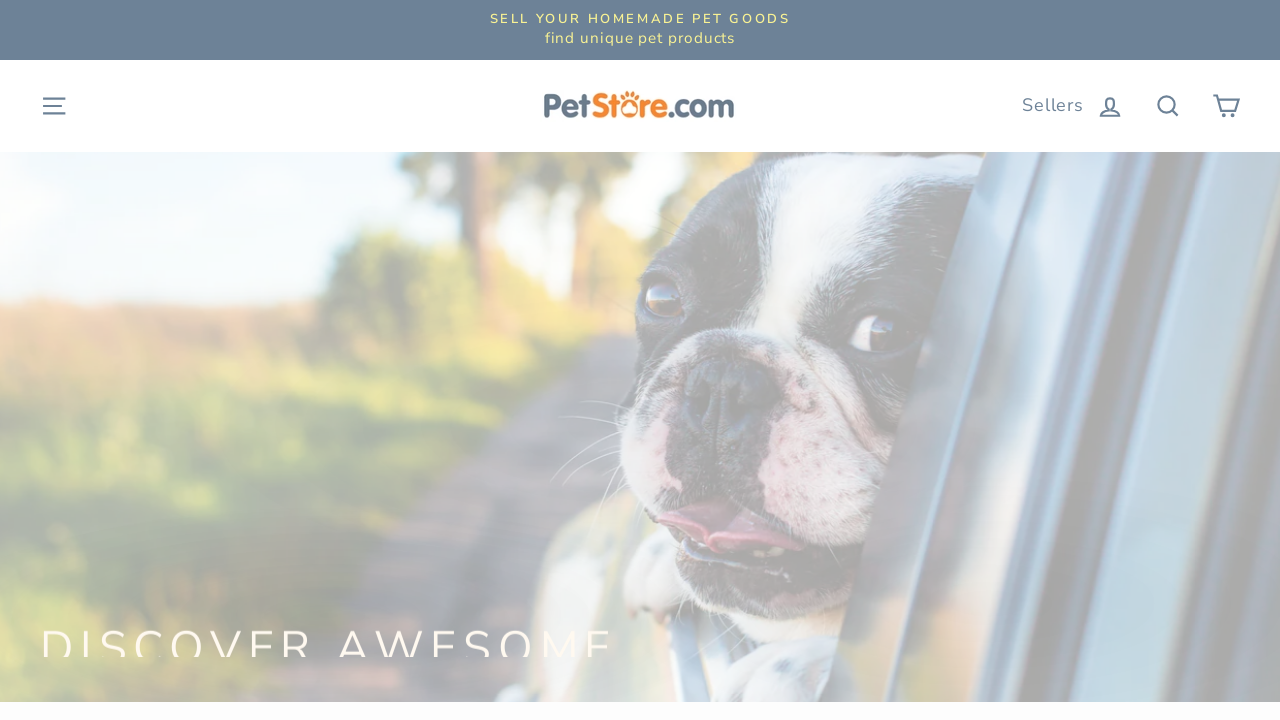

Clicked user icon to navigate to login page at (1110, 107) on .icon-user
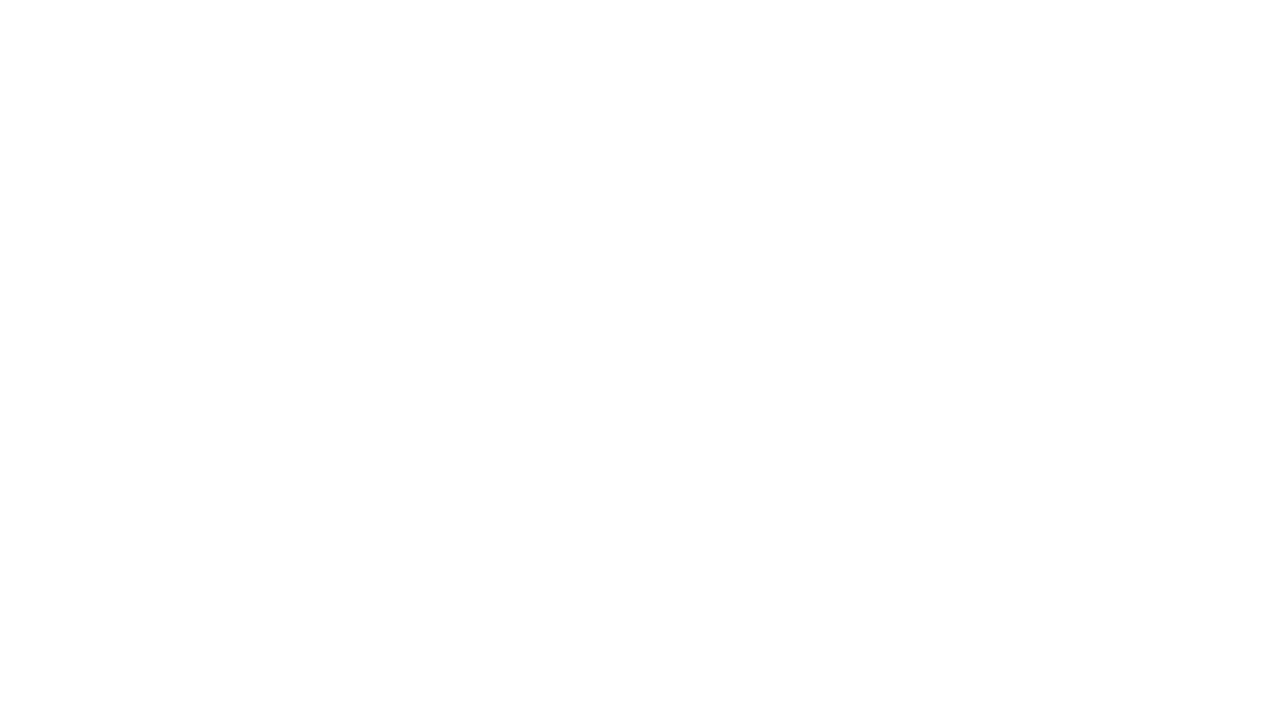

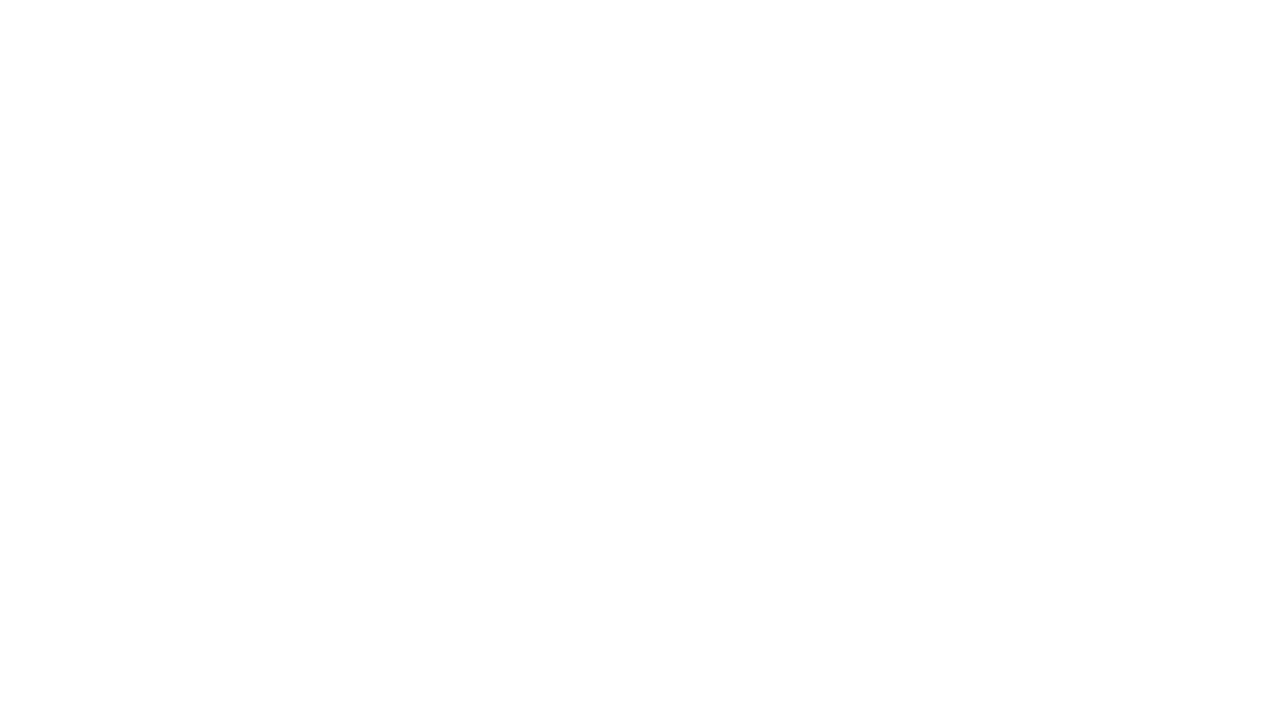